Tests that various input elements on a Selenium test page are visible, enabled, and selected by checking a range input's visibility, a button's enabled state, and a checkbox's selected state.

Starting URL: https://www.selenium.dev/selenium/web/inputs.html

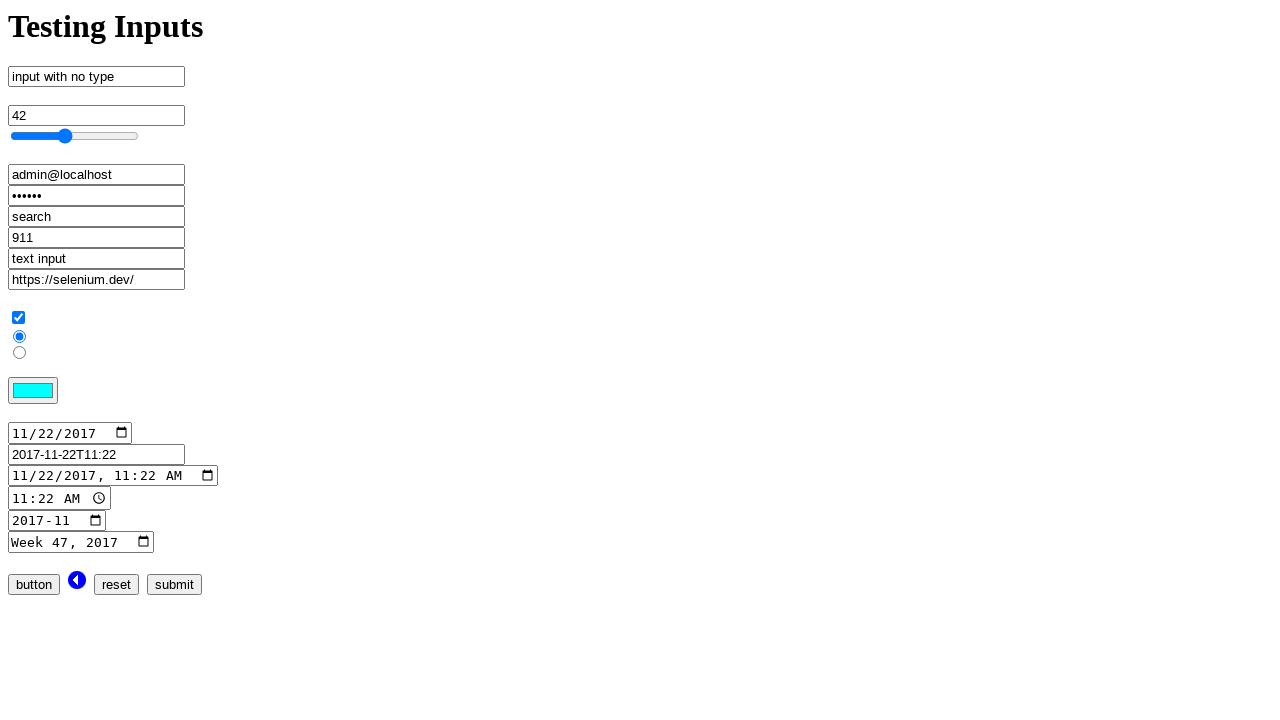

Waited for range input to become visible
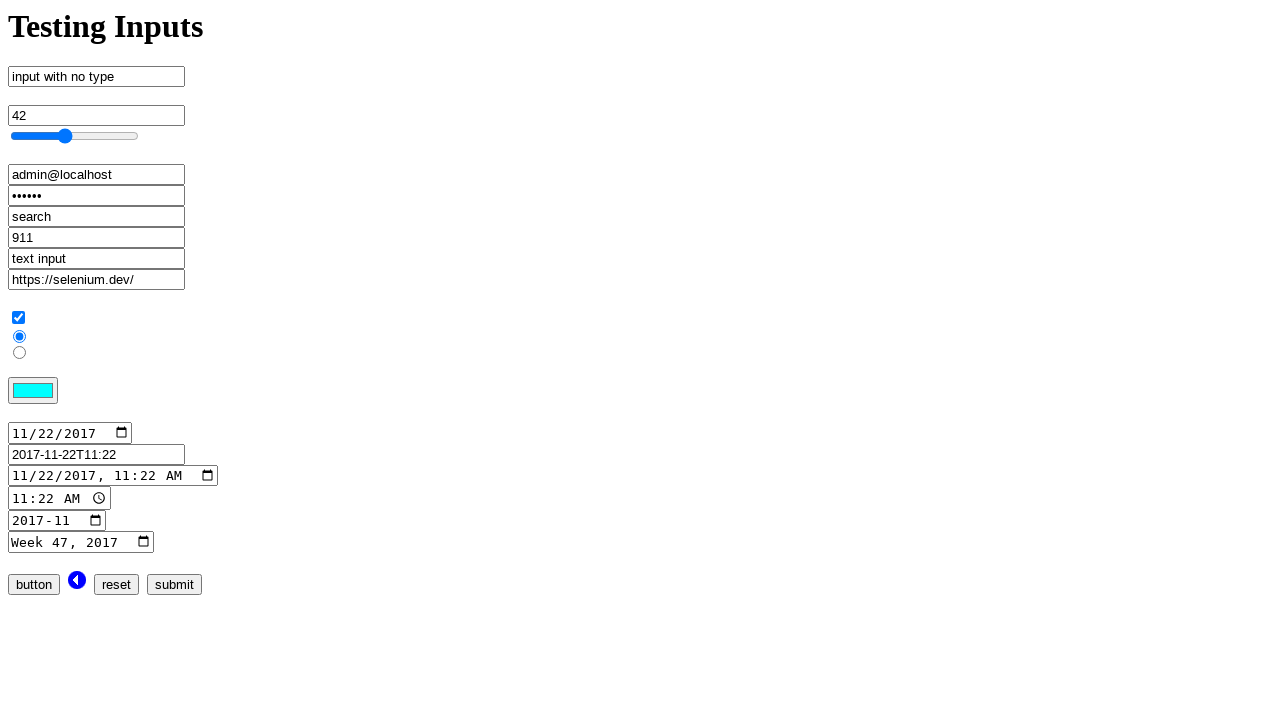

Verified range input is visible
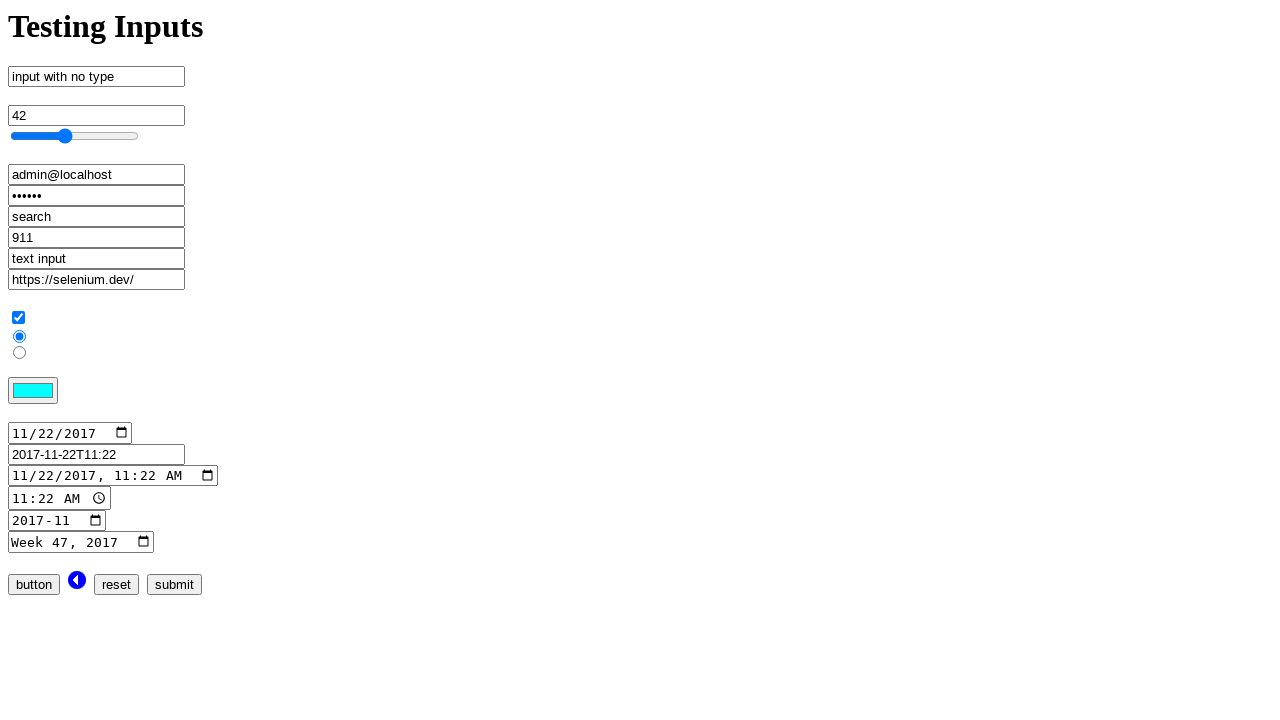

Verified button input is enabled
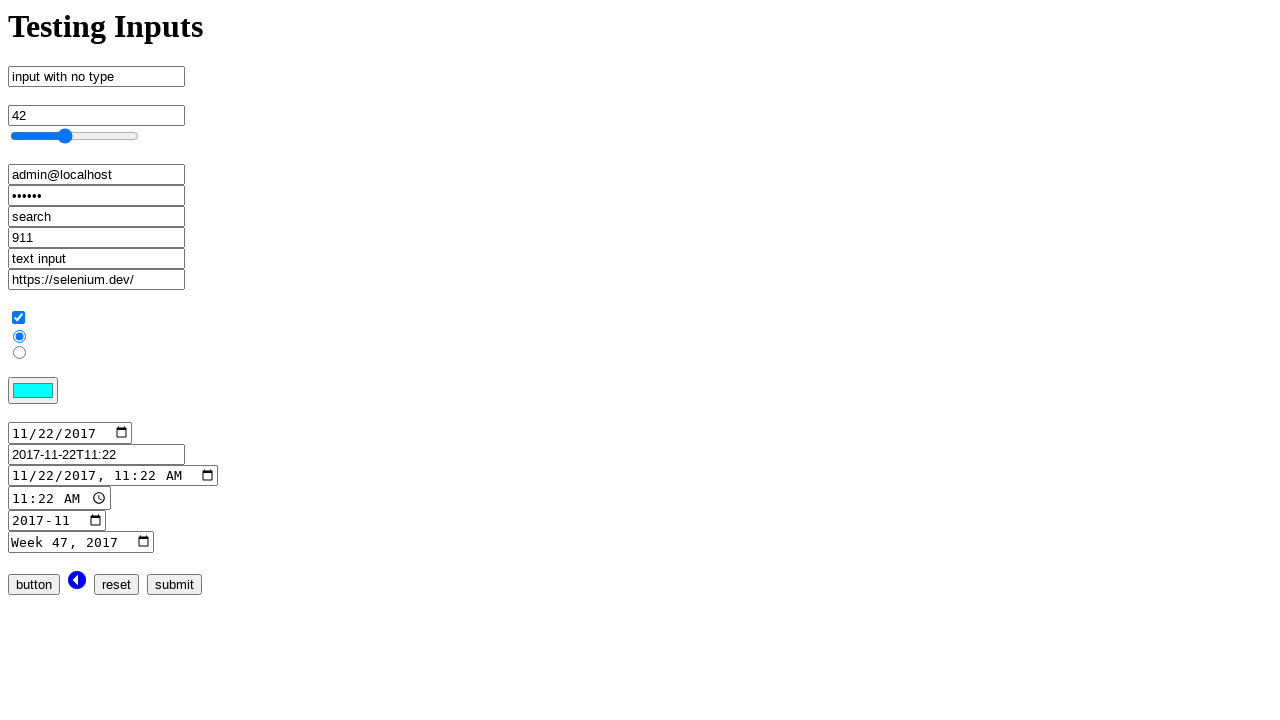

Verified checkbox is checked
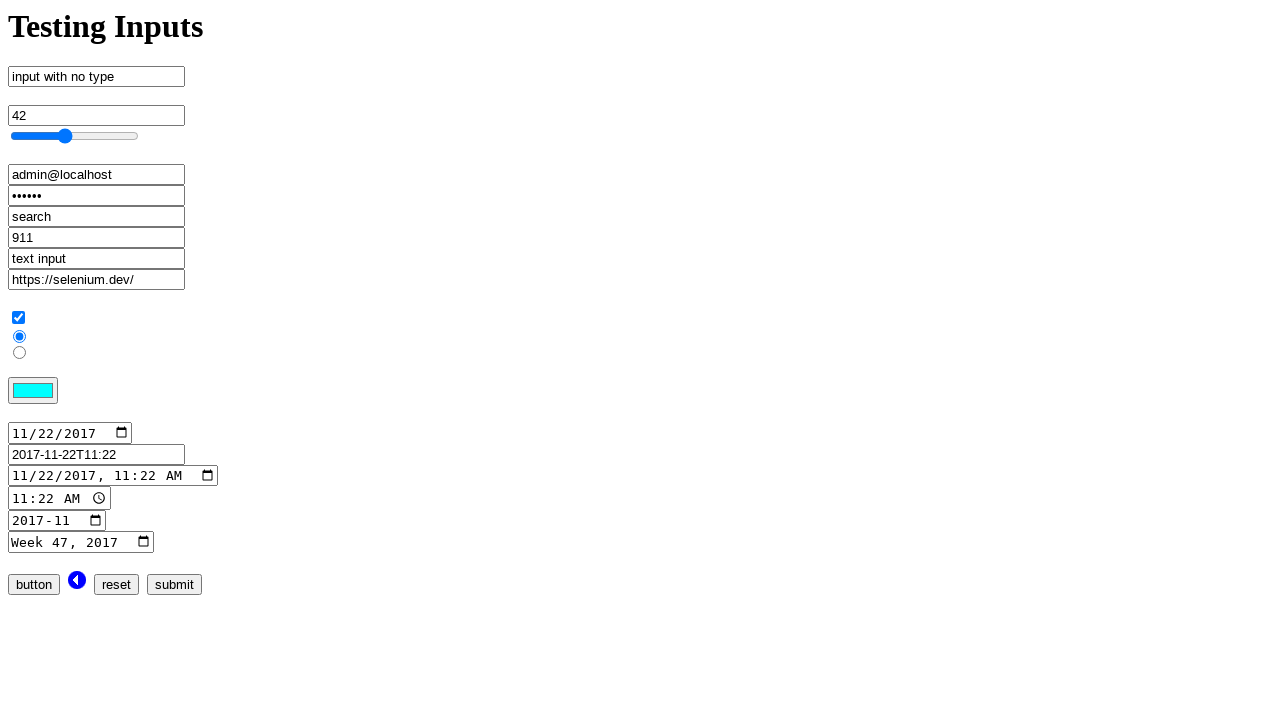

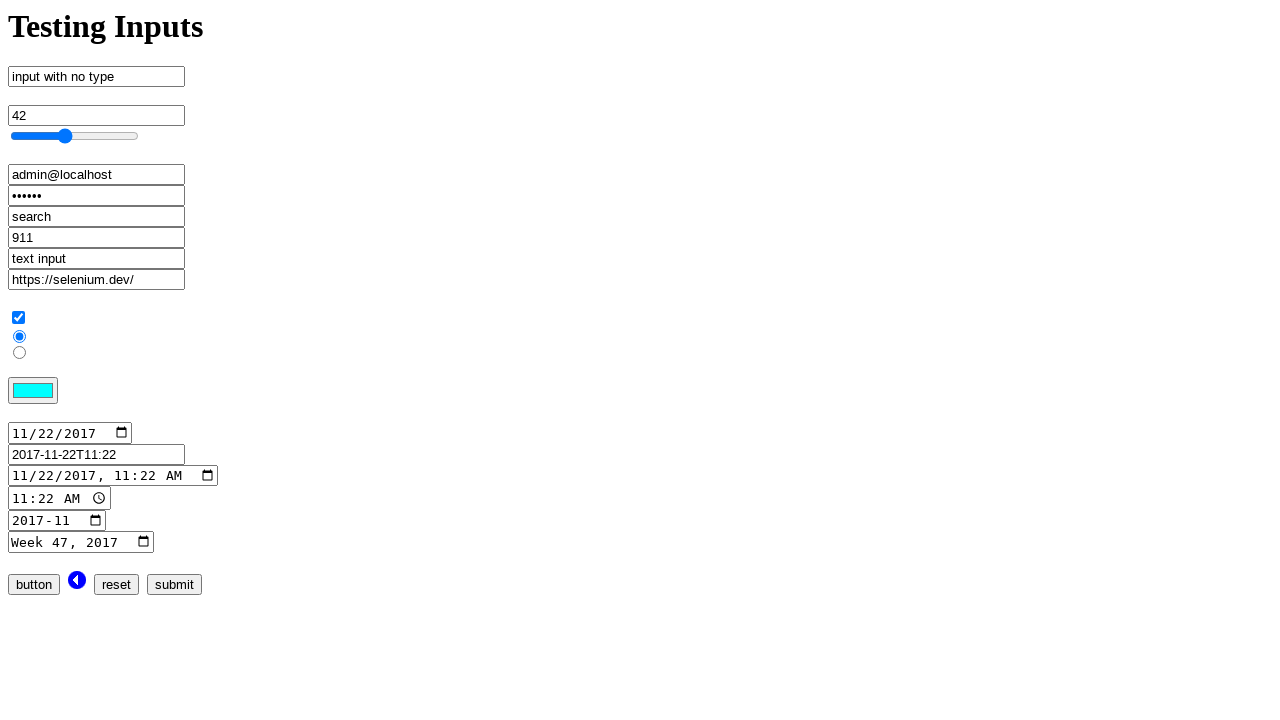